Tests RedRover School website by clicking on "About school" link and verifying the about page title

Starting URL: https://redrover.school/?lang=en

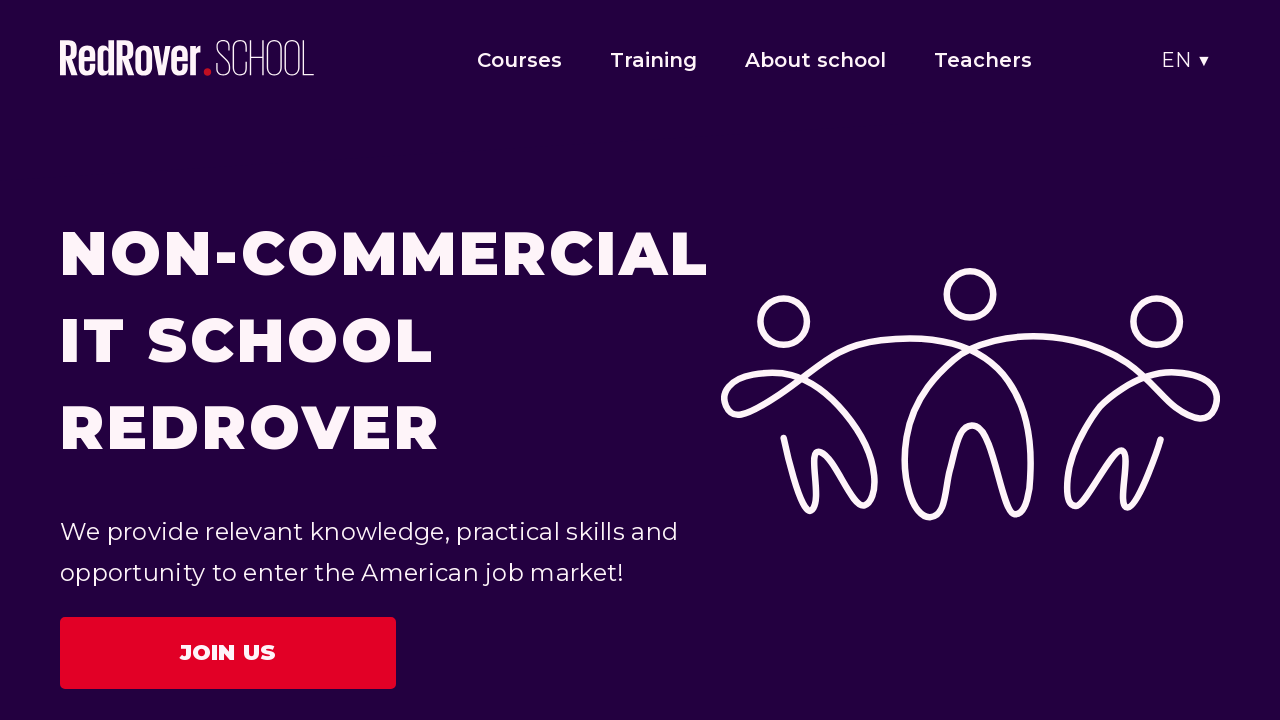

Navigated to RedRover School website
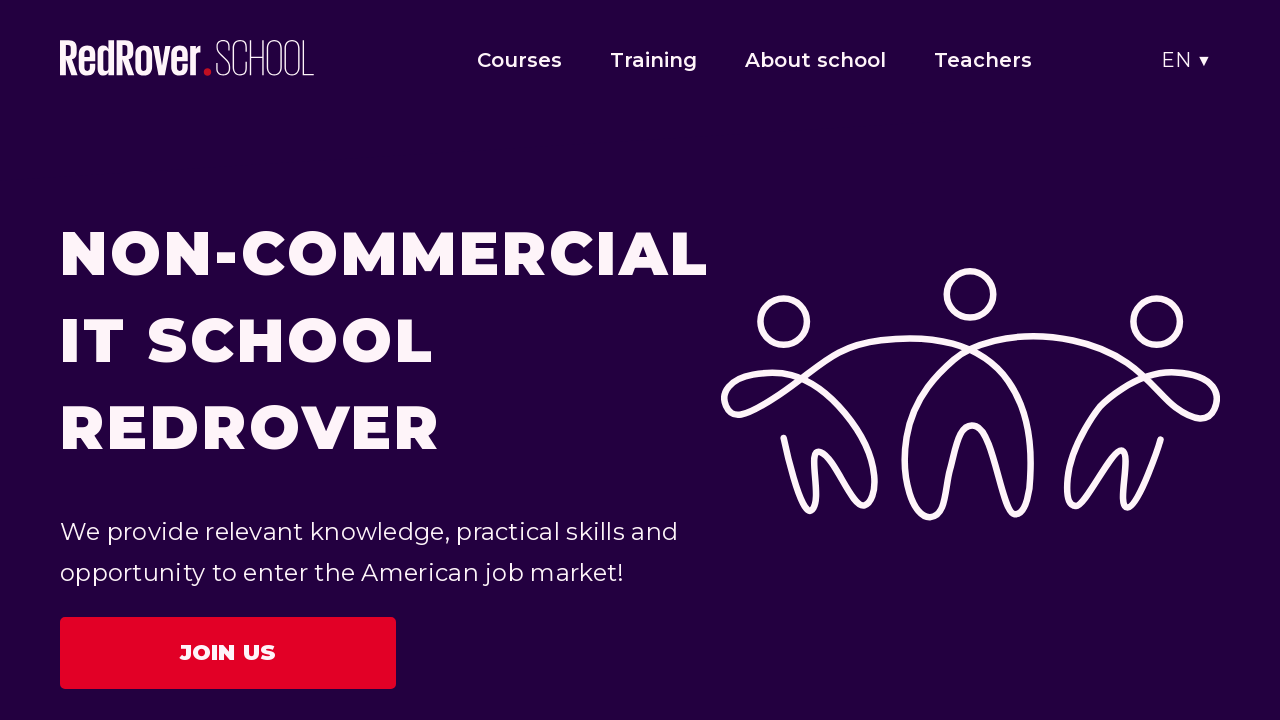

Clicked on 'About school' link at (816, 60) on a:text('About school')
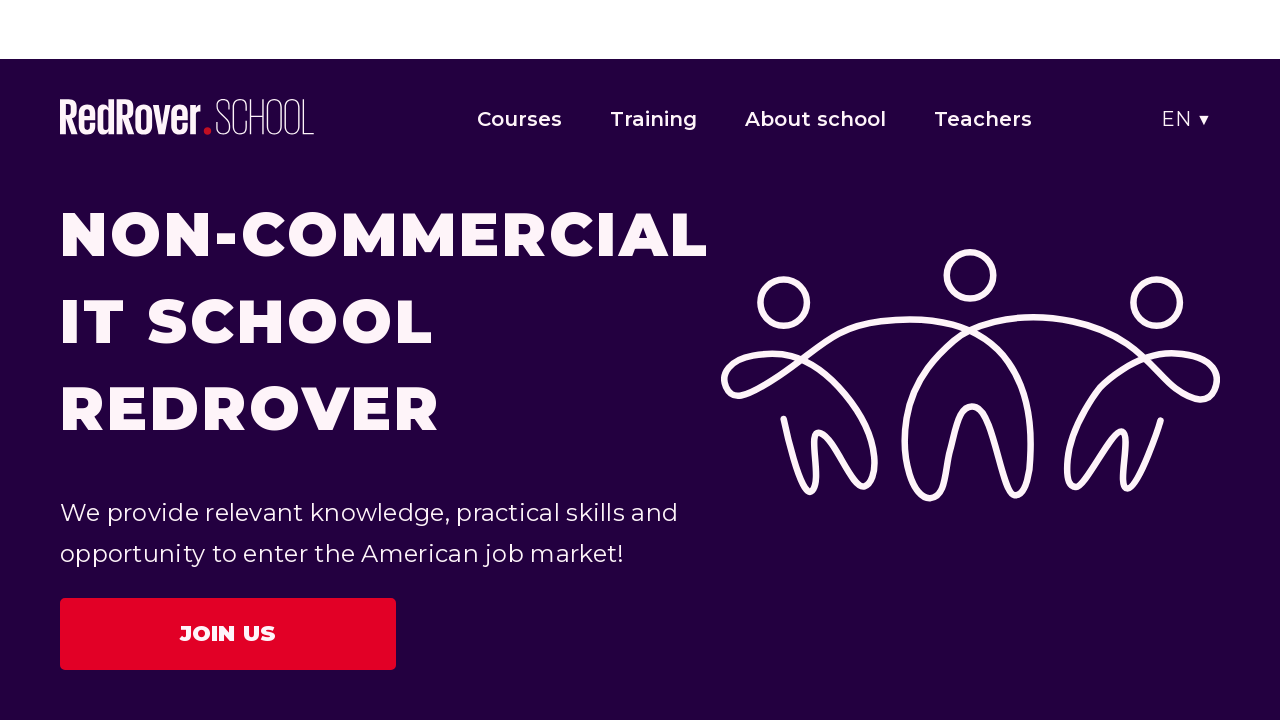

About page title loaded and visible
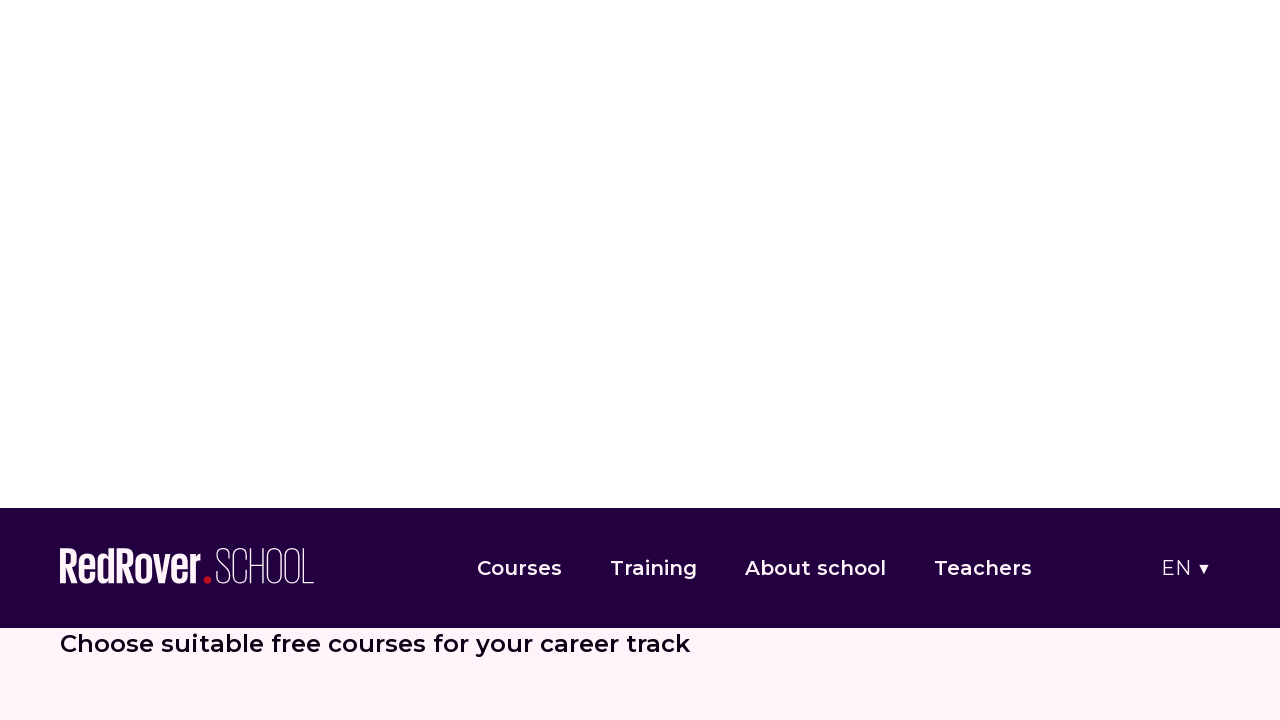

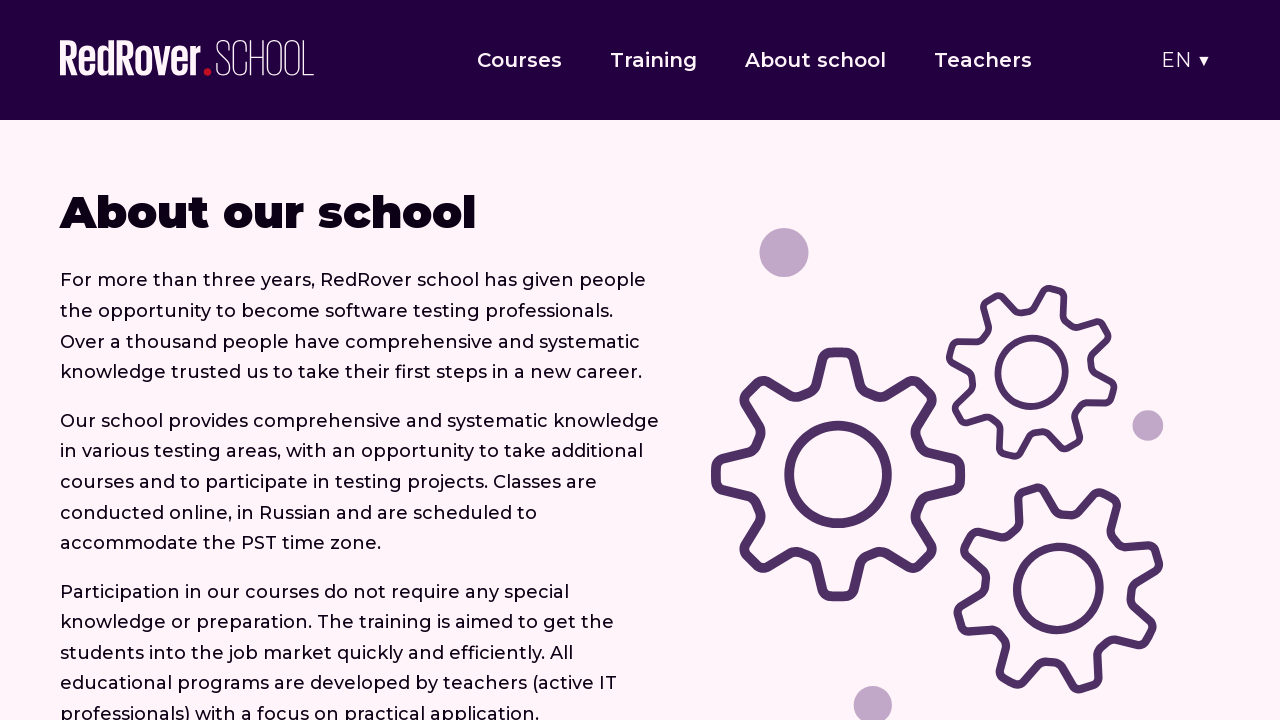